Tests accepting a JavaScript alert dialog and verifying the result message

Starting URL: https://automationfc.github.io/basic-form/index.html

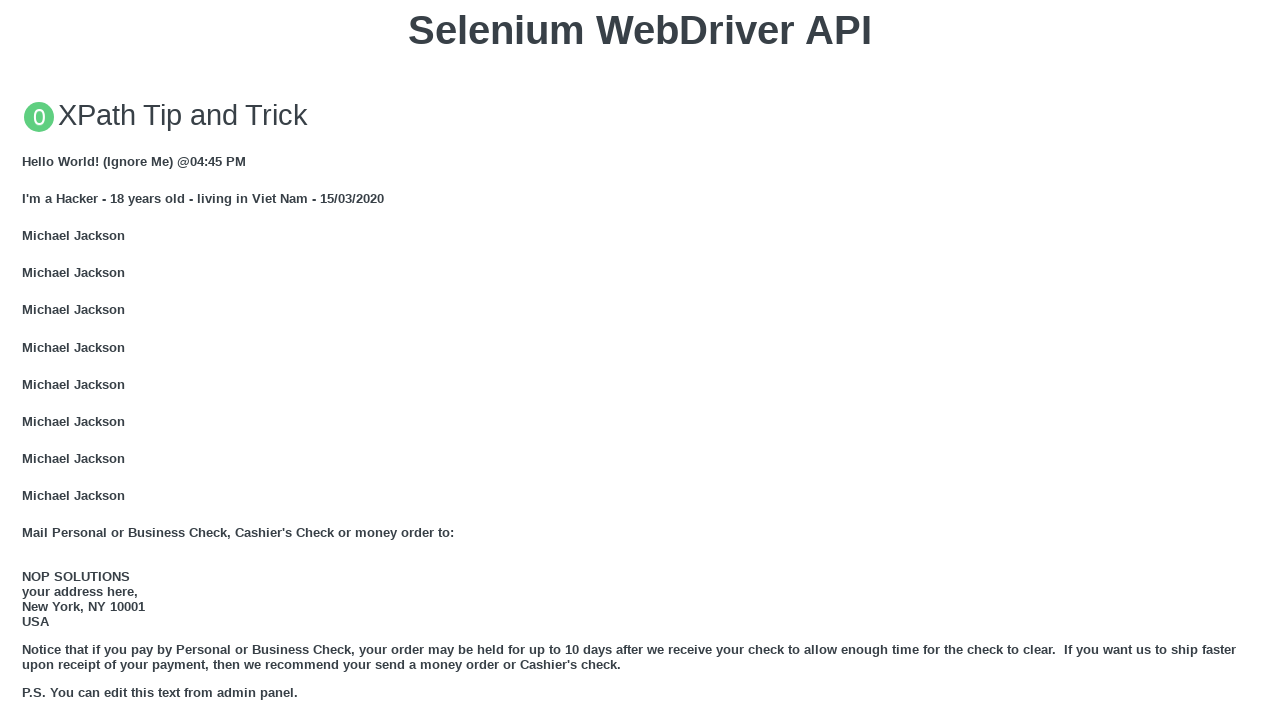

Clicked button to trigger JavaScript alert at (640, 360) on xpath=//button[text()='Click for JS Alert']
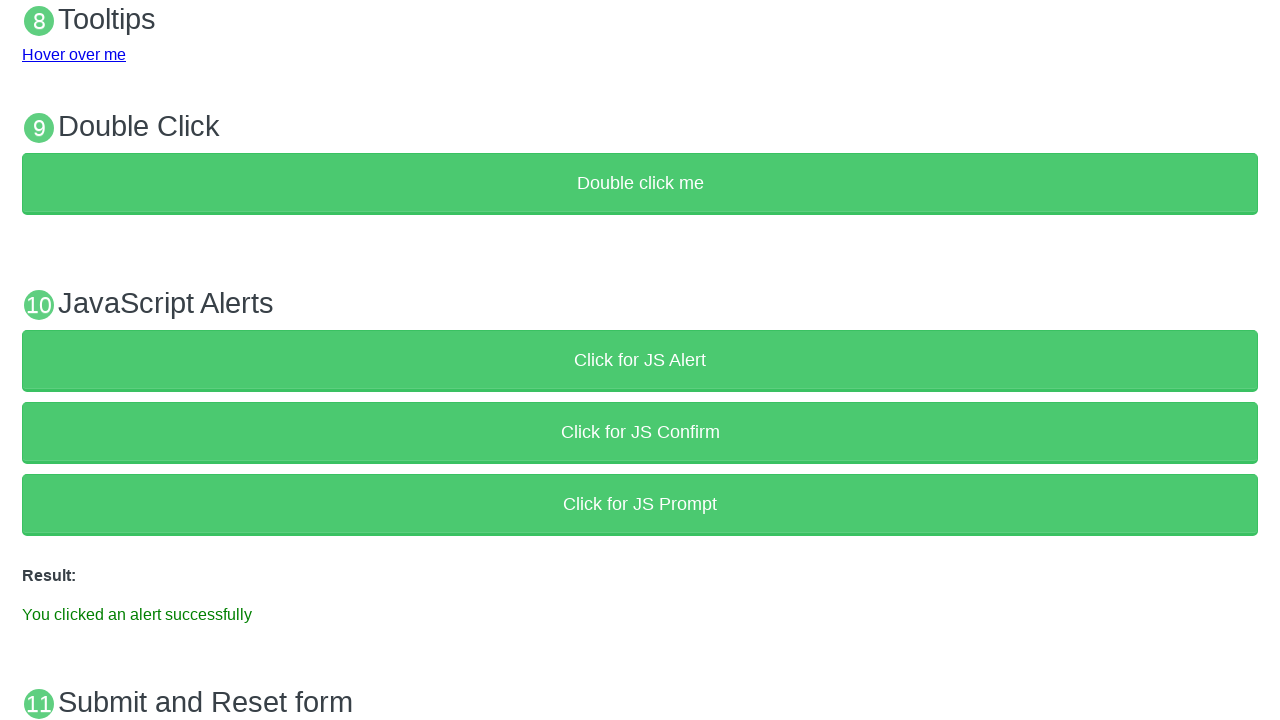

Set up dialog handler to accept alert
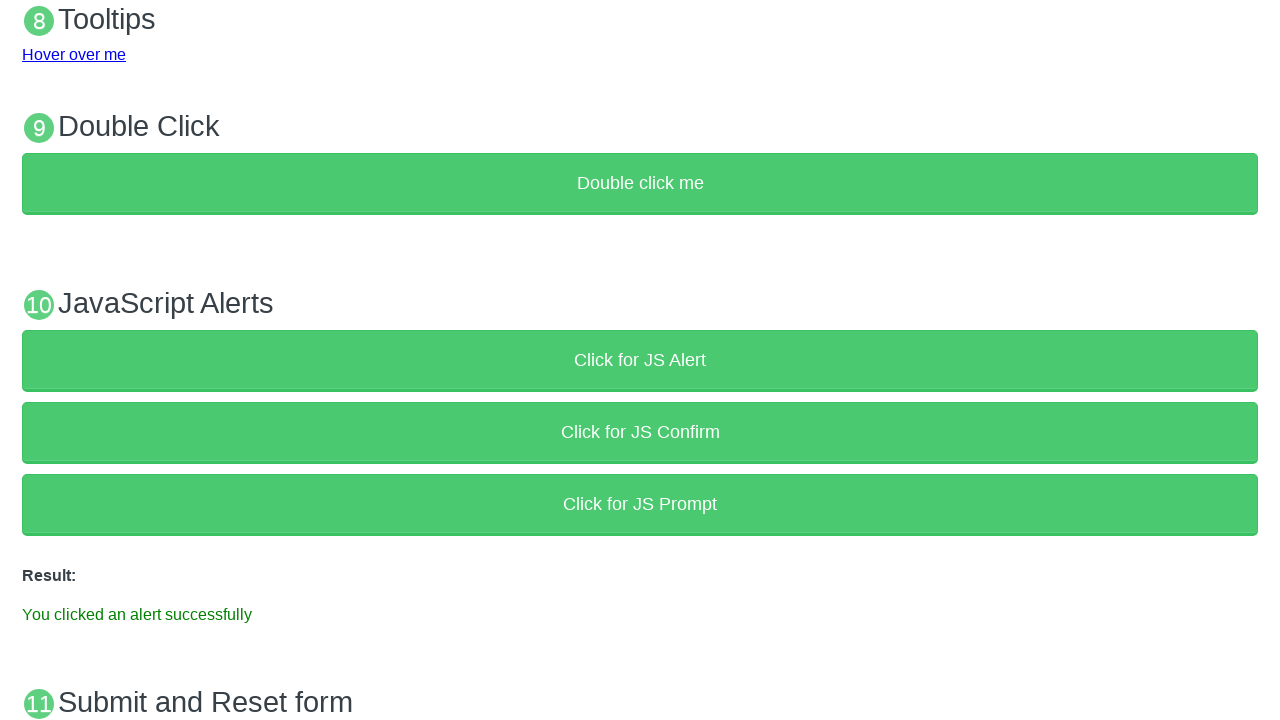

Verified success message 'You clicked an alert successfully' appeared
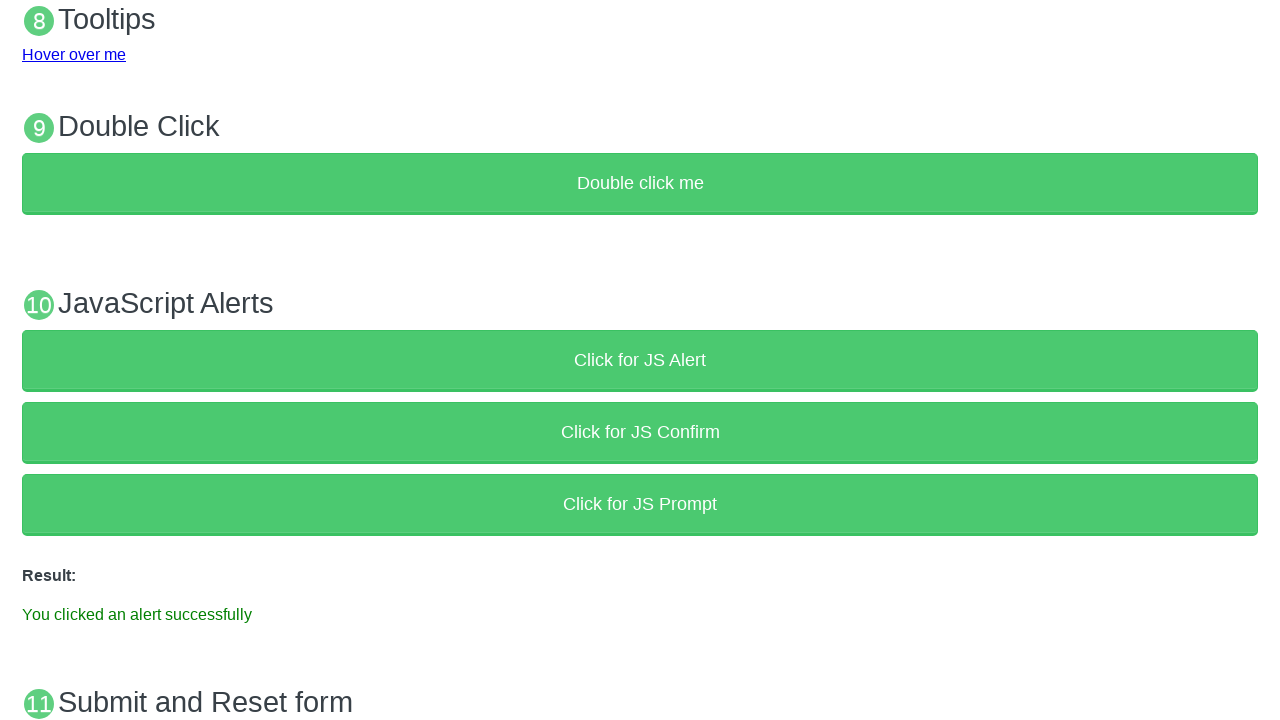

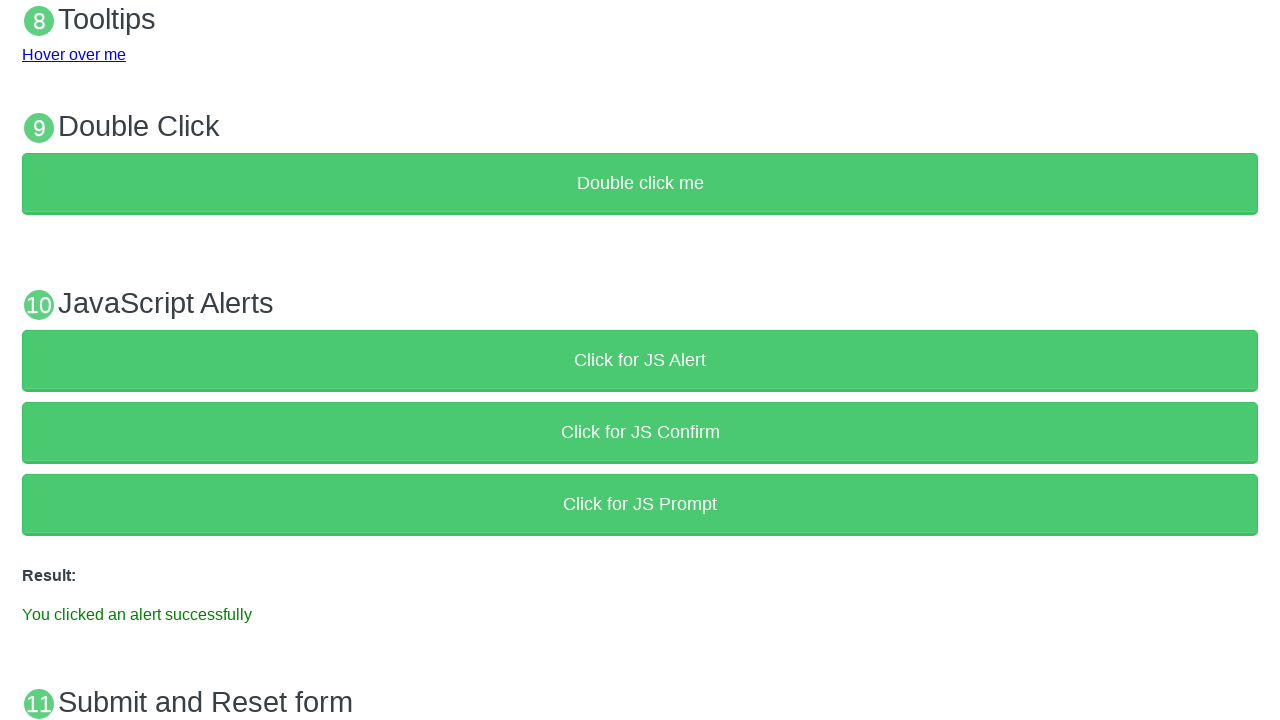